Tests date picker functionality by selecting a specific date

Starting URL: https://bonigarcia.dev/selenium-webdriver-java/web-form.html

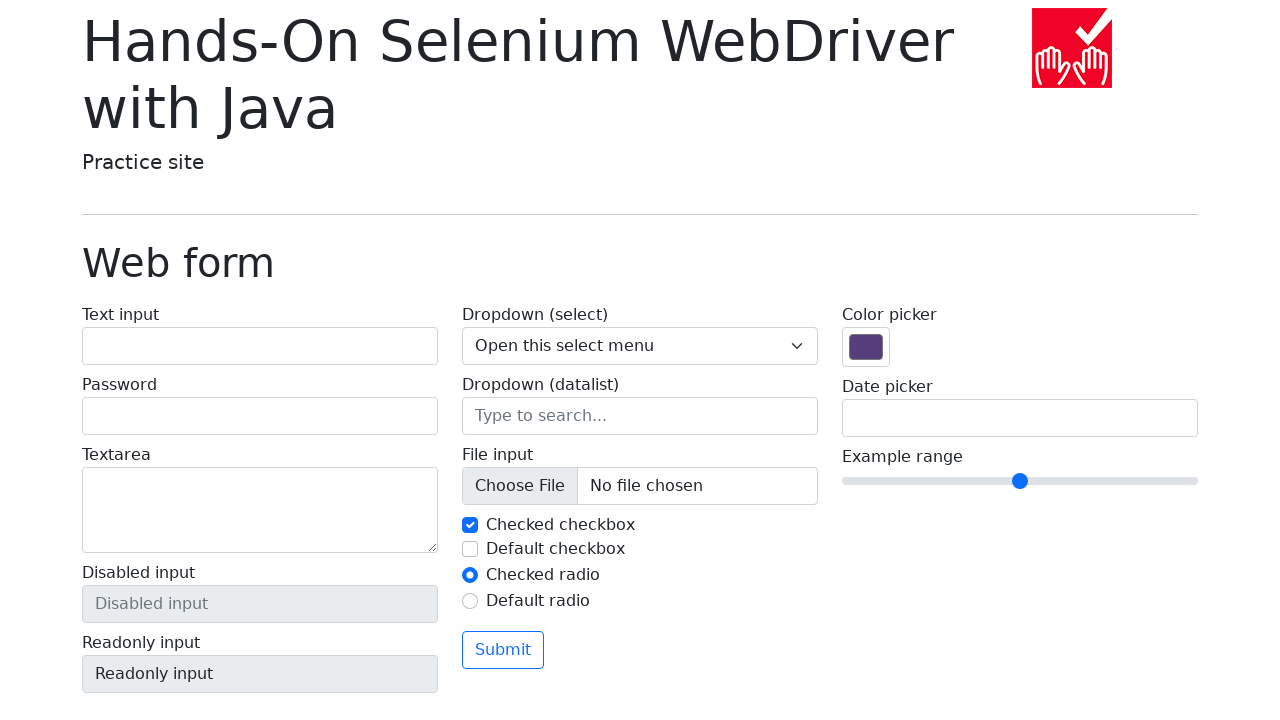

Clicked on the date input field to open date picker at (1020, 418) on input[name='my-date']
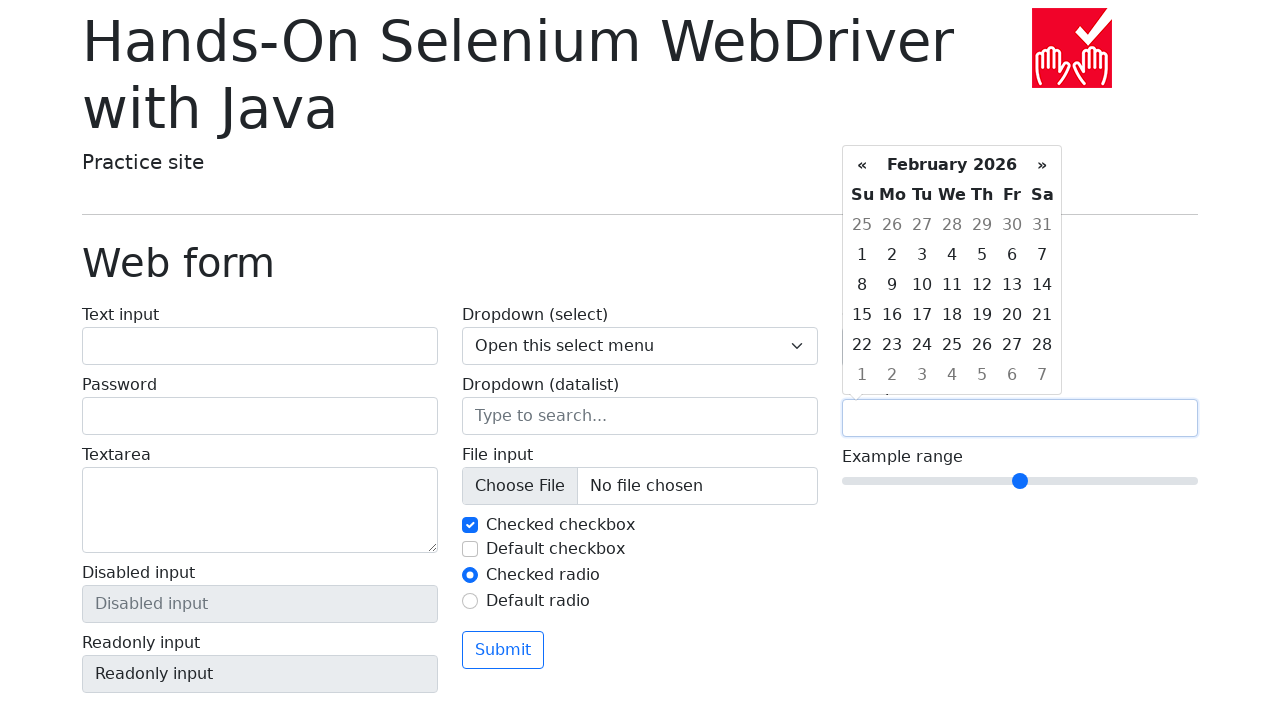

Selected day 22 from the datepicker dropdown at (862, 345) on div.datepicker-dropdown td:text('22')
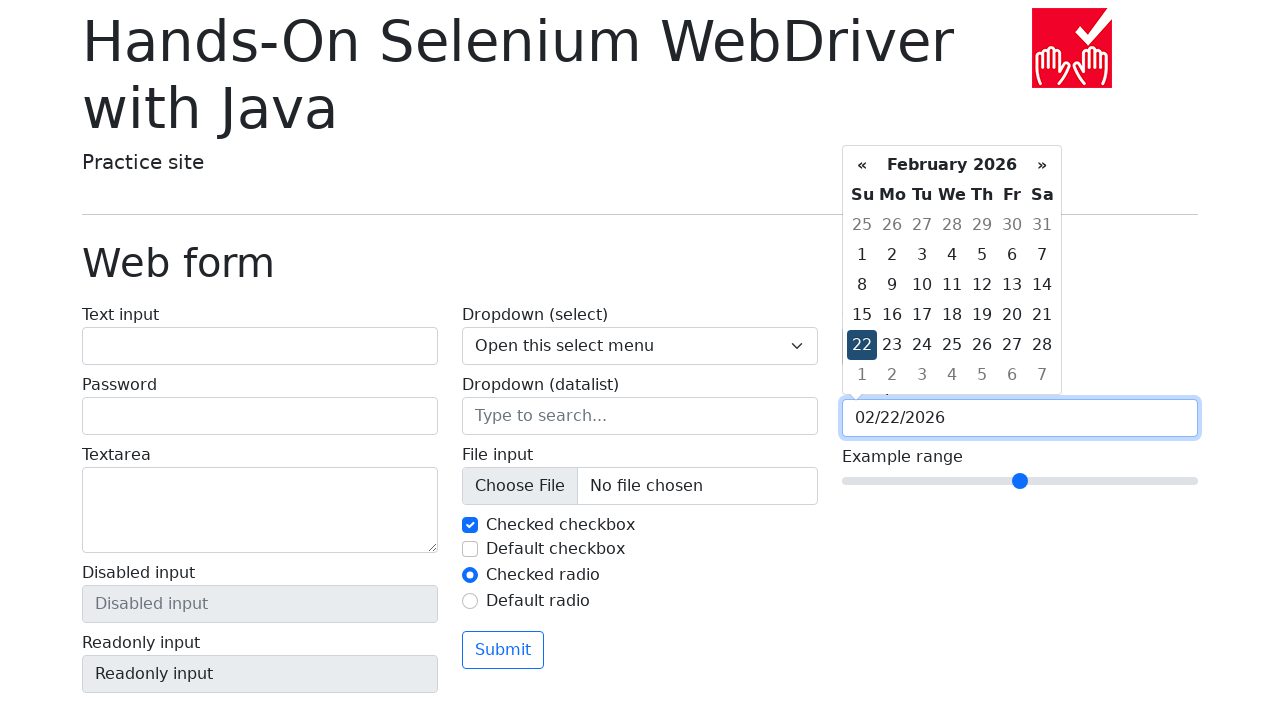

Retrieved the selected date value from input field
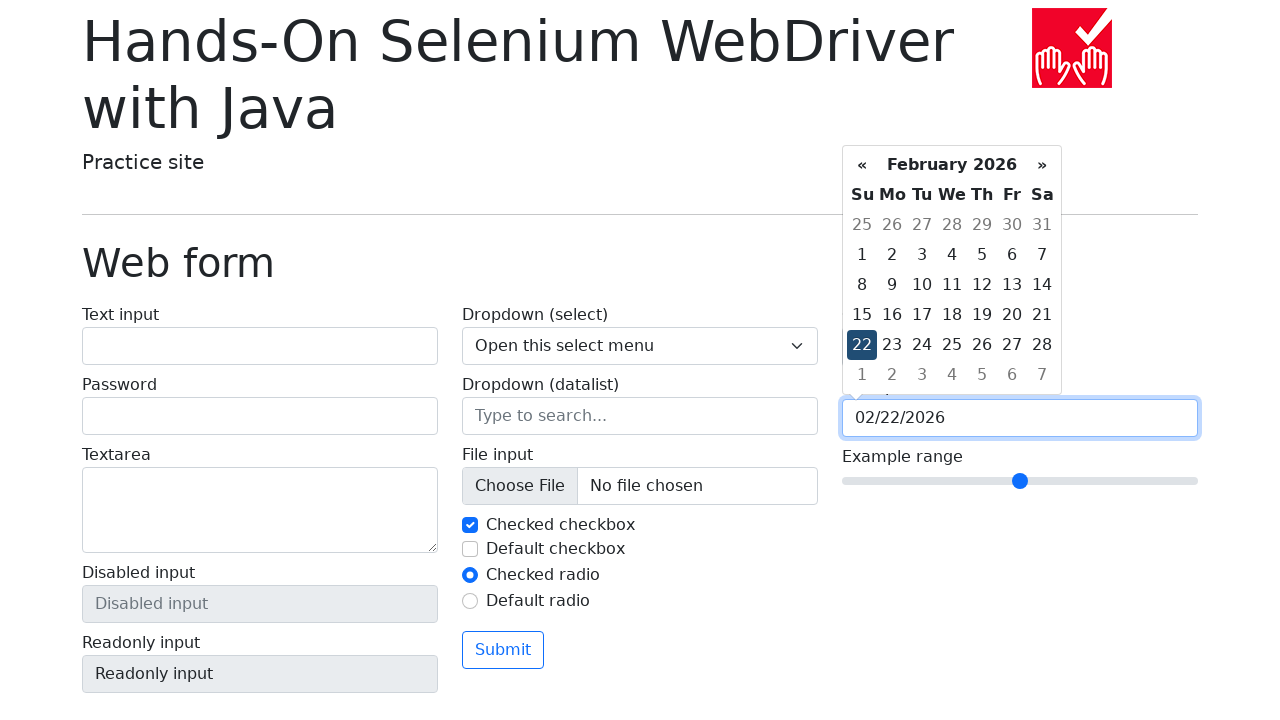

Verified that day 22 was correctly selected in the date field
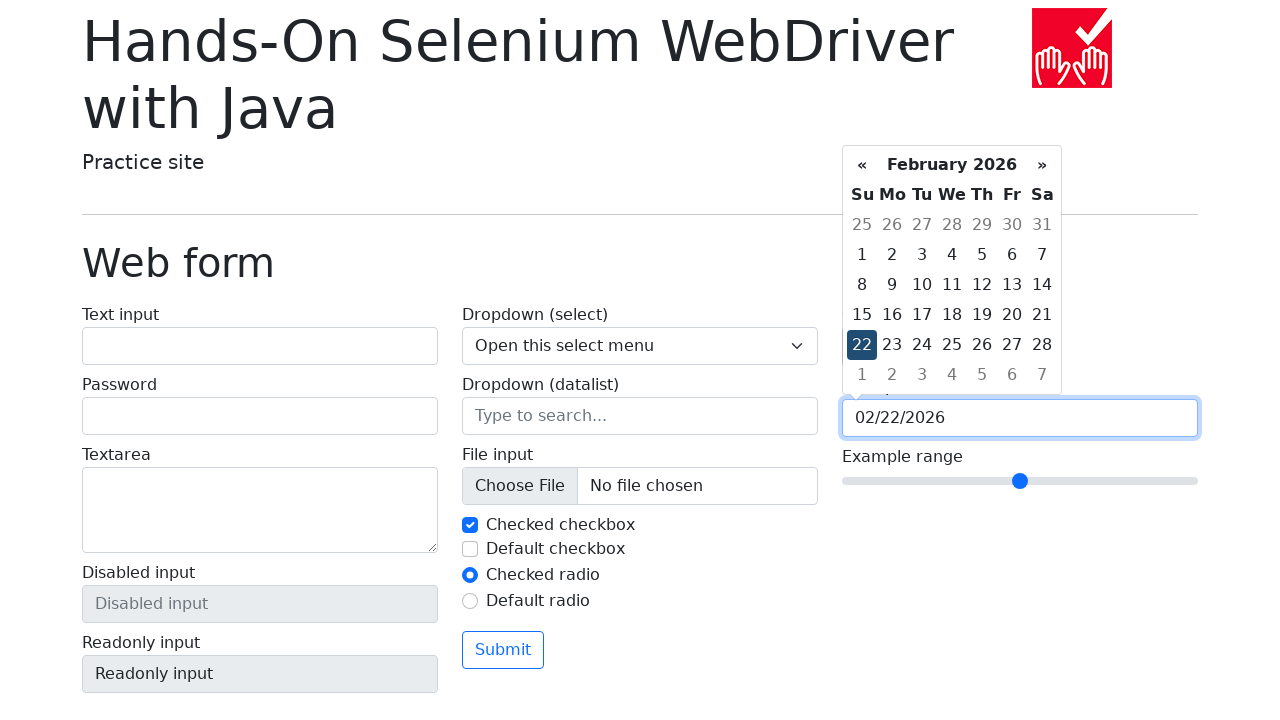

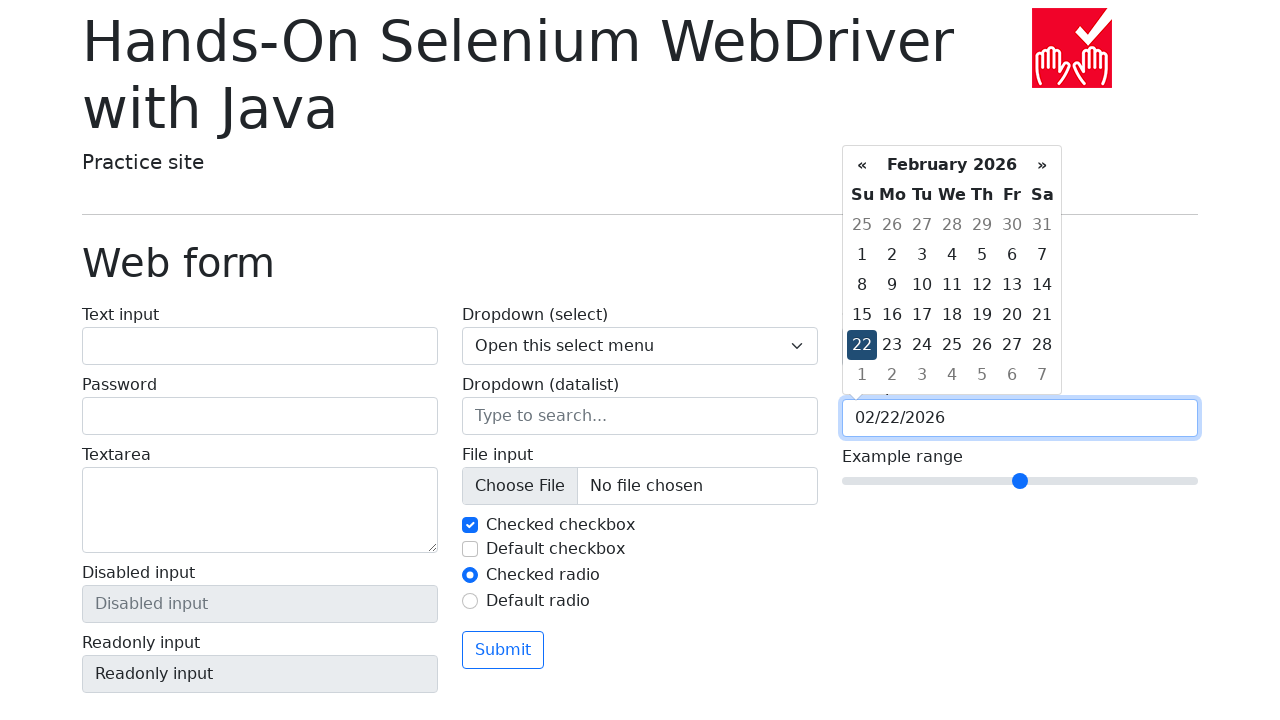